Tests that the complete all checkbox updates state when individual items are completed or cleared

Starting URL: https://demo.playwright.dev/todomvc

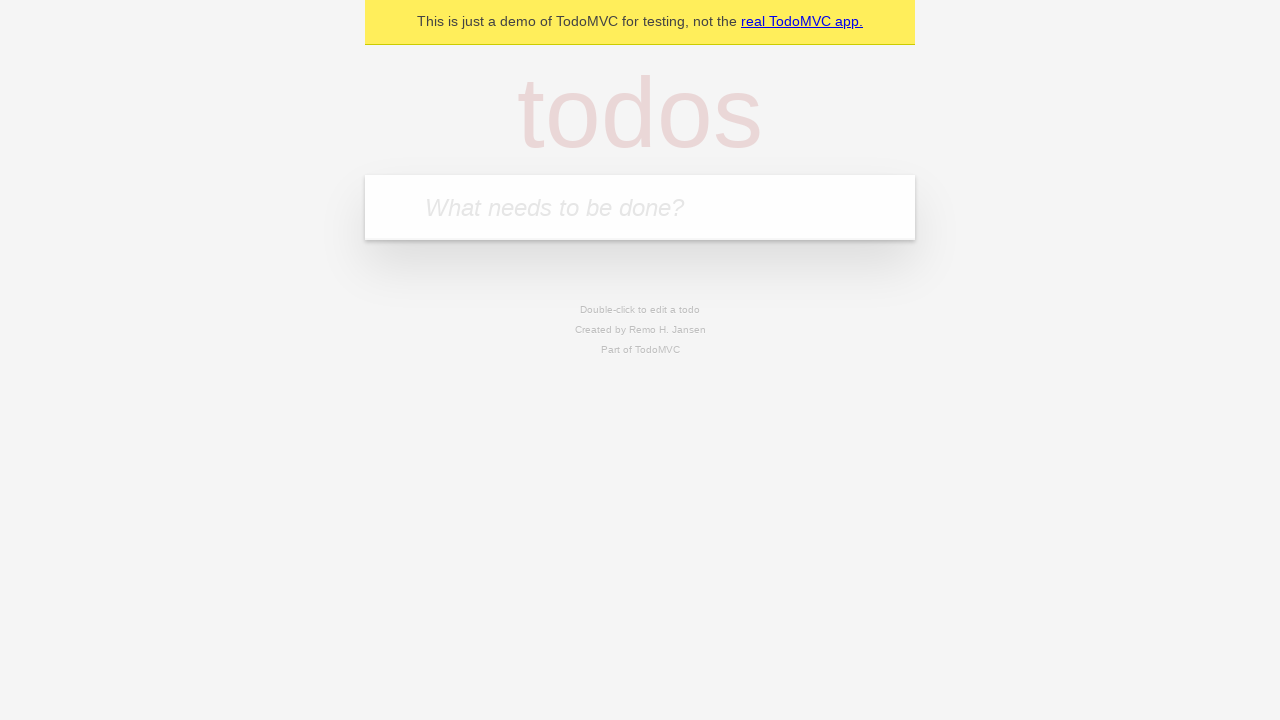

Filled todo input with 'buy some cheese' on internal:attr=[placeholder="What needs to be done?"i]
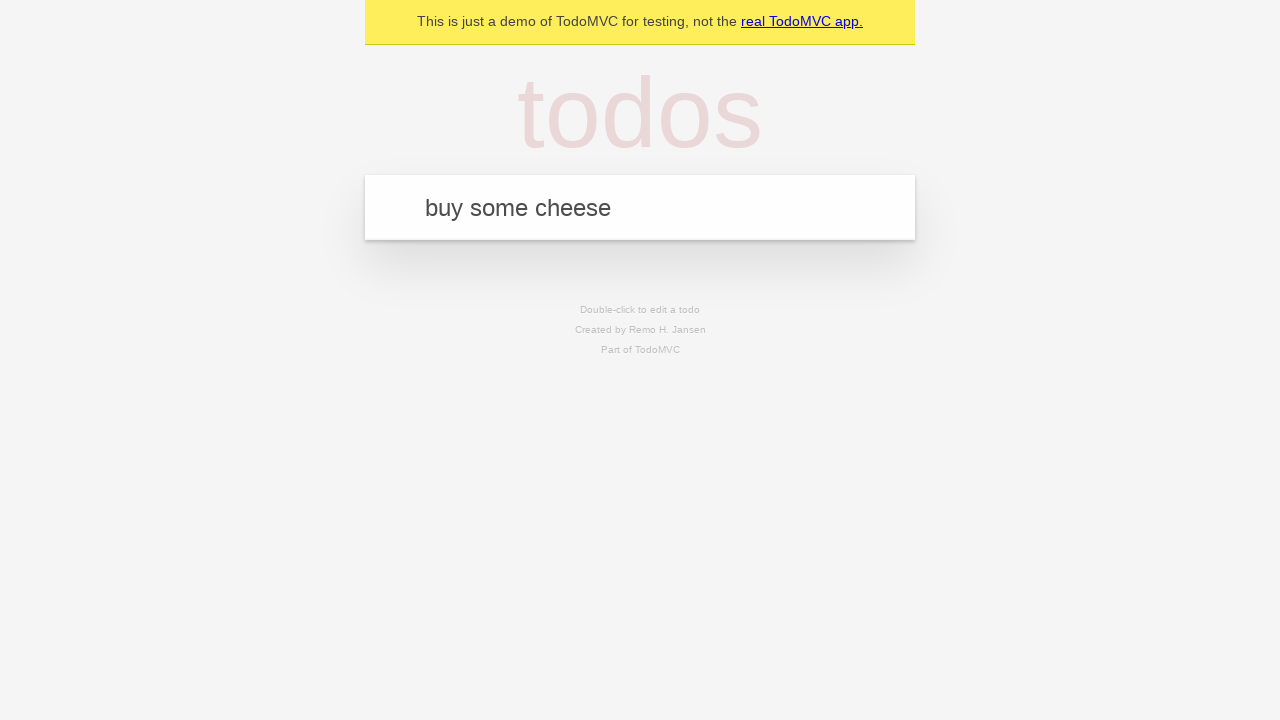

Pressed Enter to add first todo on internal:attr=[placeholder="What needs to be done?"i]
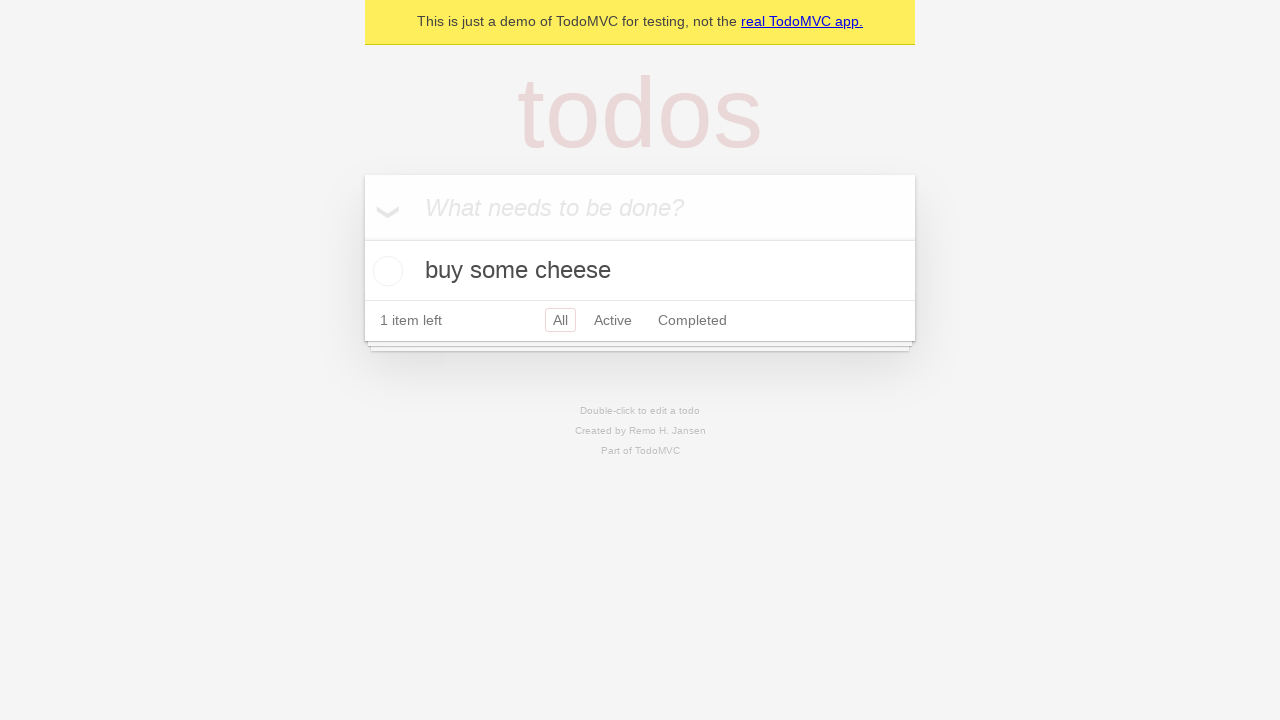

Filled todo input with 'feed the cat' on internal:attr=[placeholder="What needs to be done?"i]
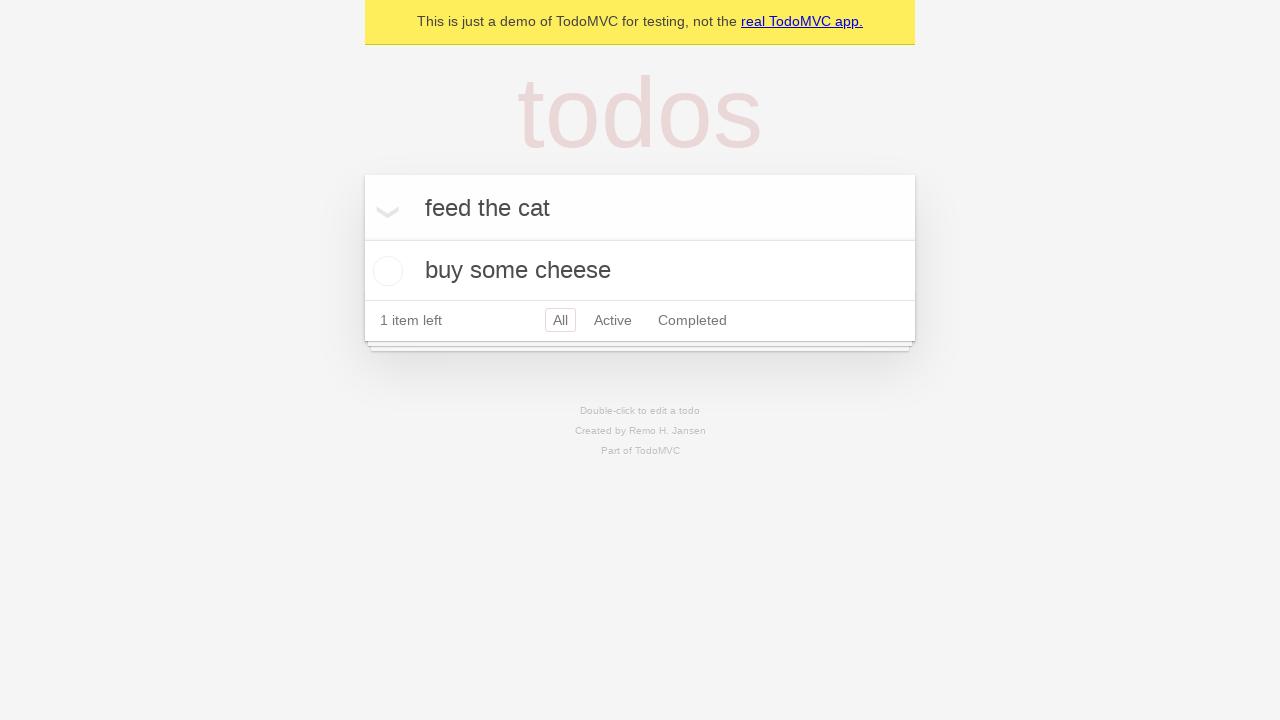

Pressed Enter to add second todo on internal:attr=[placeholder="What needs to be done?"i]
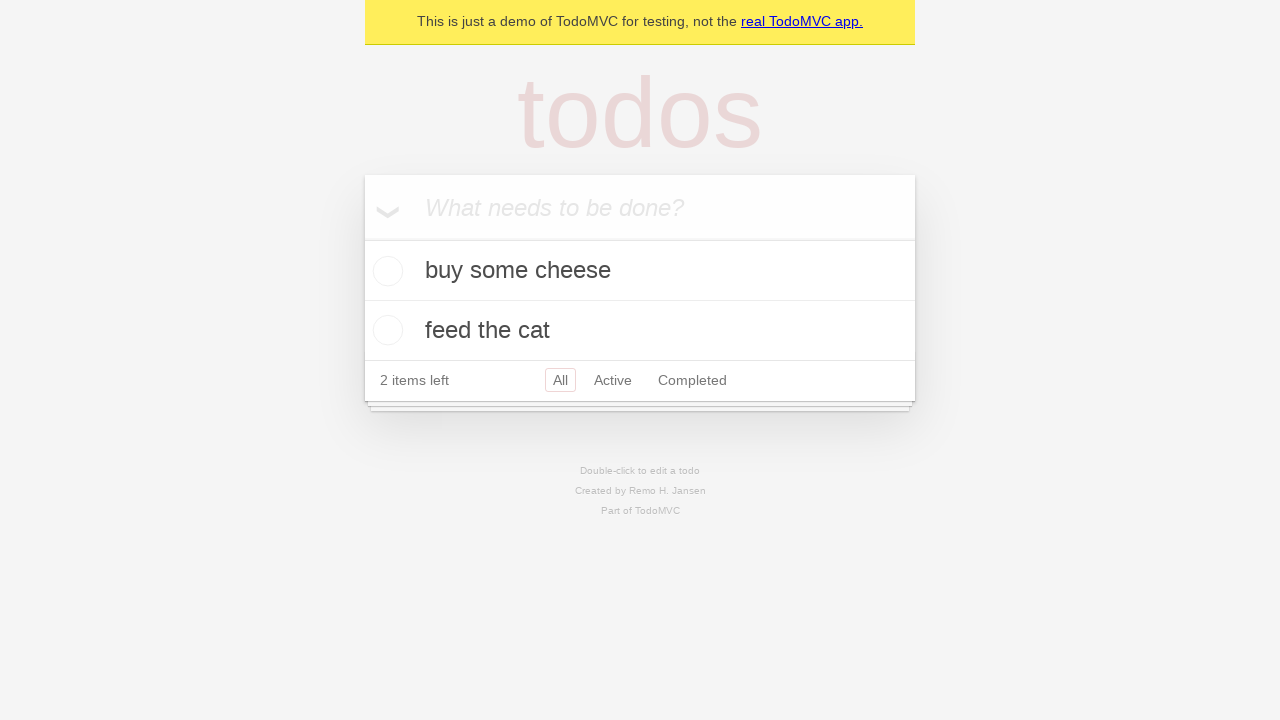

Filled todo input with 'book a doctors appointment' on internal:attr=[placeholder="What needs to be done?"i]
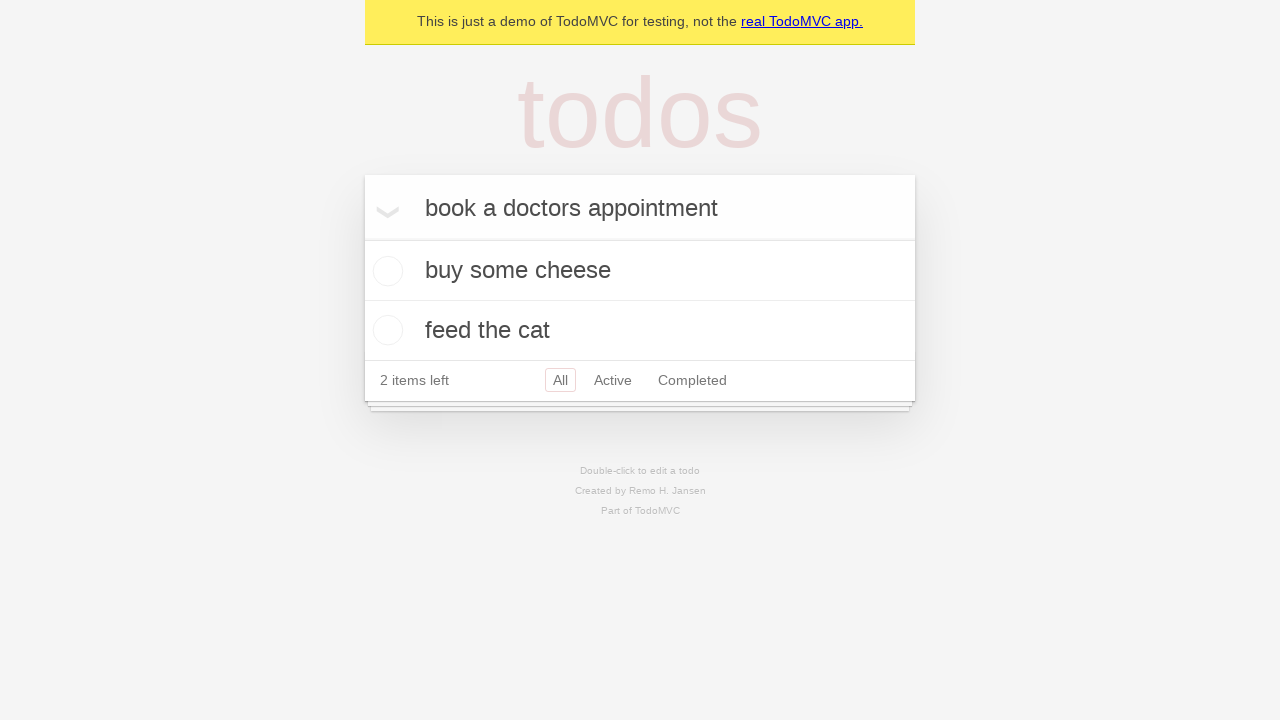

Pressed Enter to add third todo on internal:attr=[placeholder="What needs to be done?"i]
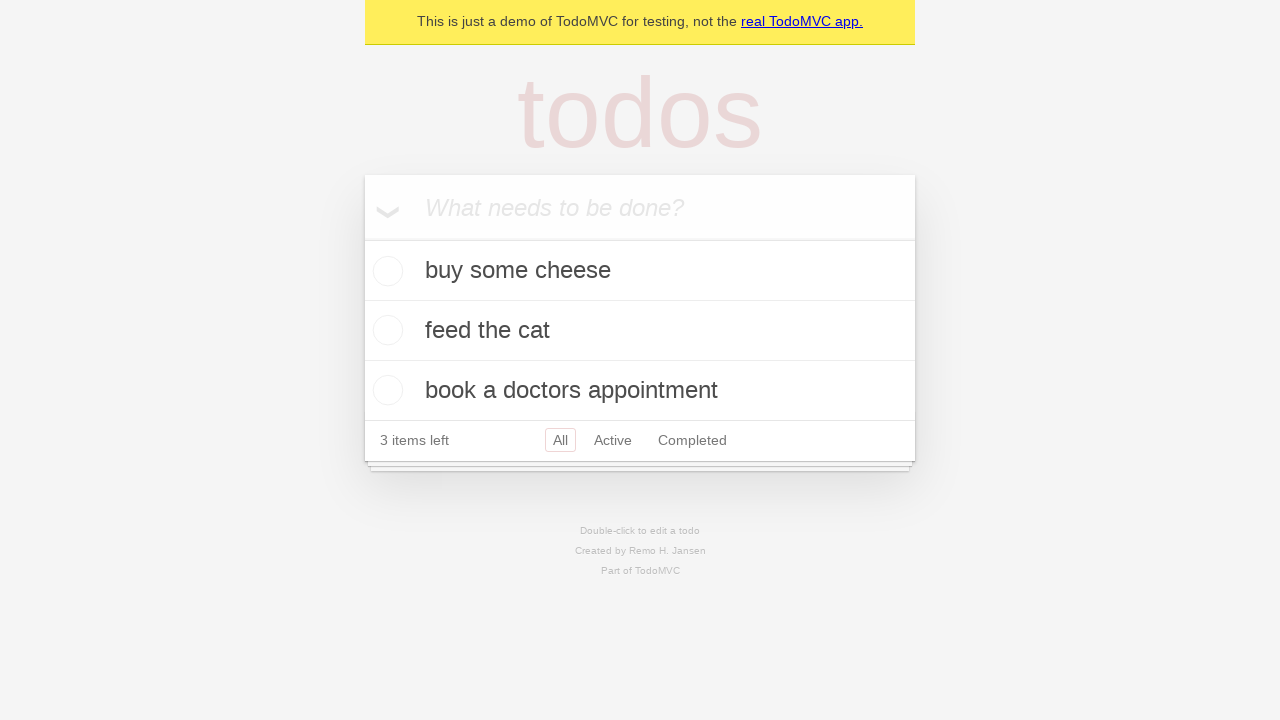

Checked 'Mark all as complete' checkbox at (362, 238) on internal:label="Mark all as complete"i
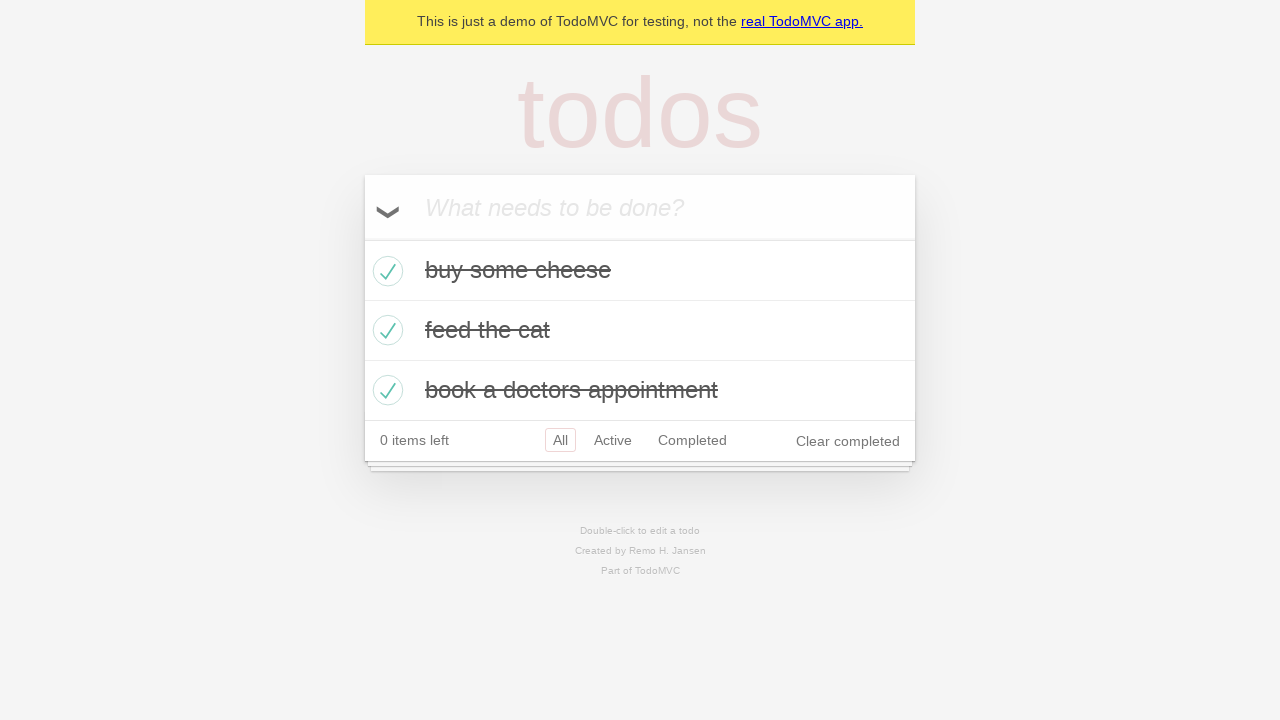

Unchecked first todo checkbox at (385, 271) on [data-testid='todo-item'] >> nth=0 >> internal:role=checkbox
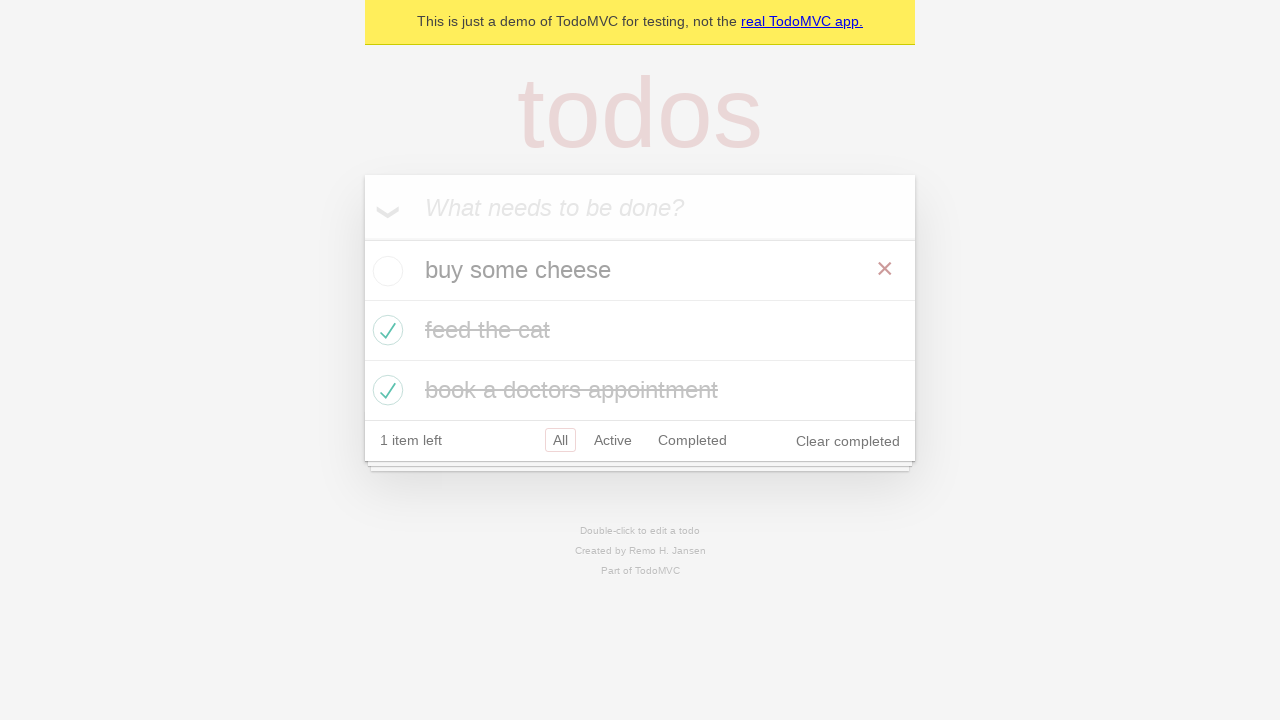

Checked first todo checkbox again at (385, 271) on [data-testid='todo-item'] >> nth=0 >> internal:role=checkbox
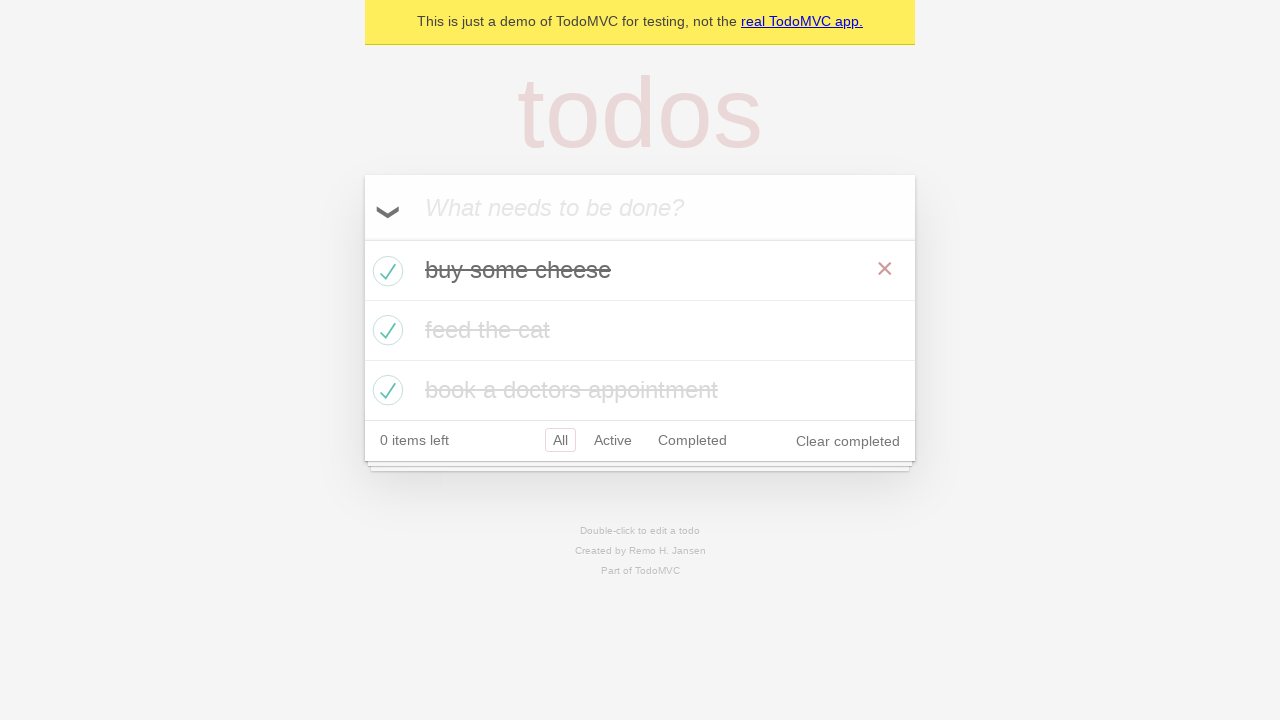

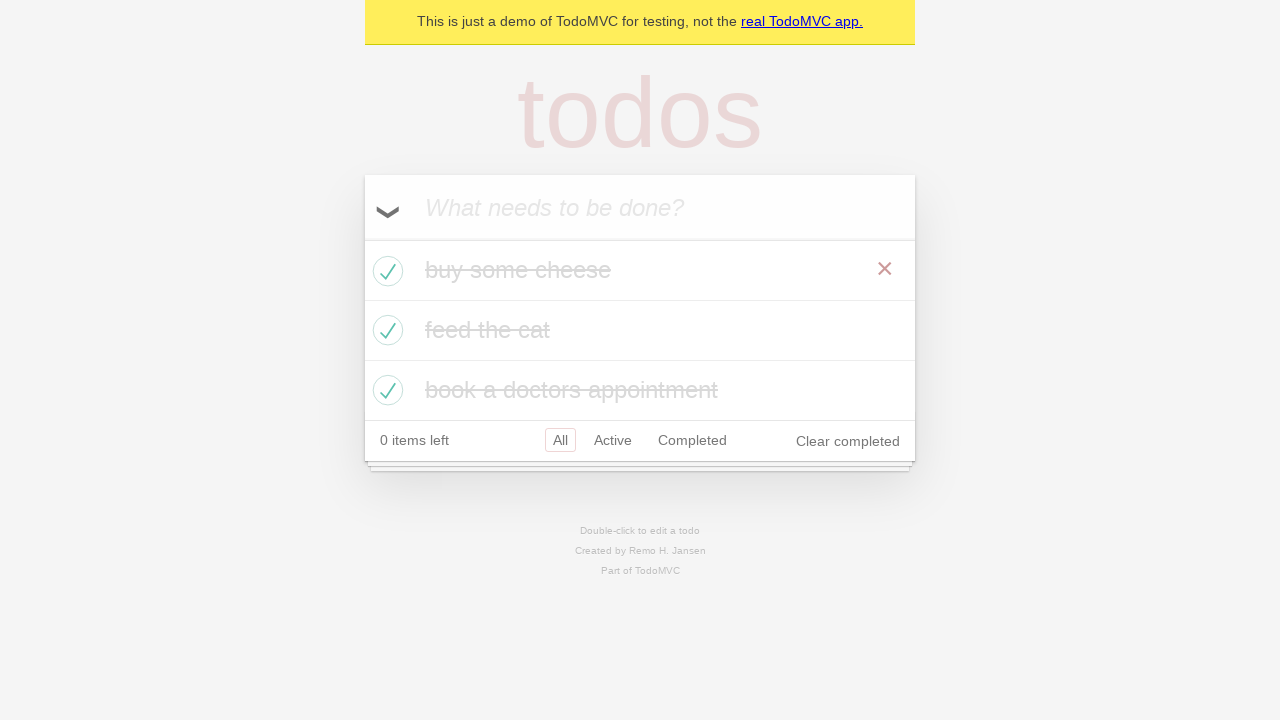